Tests that the todo counter displays the correct number of items as todos are added

Starting URL: https://demo.playwright.dev/todomvc

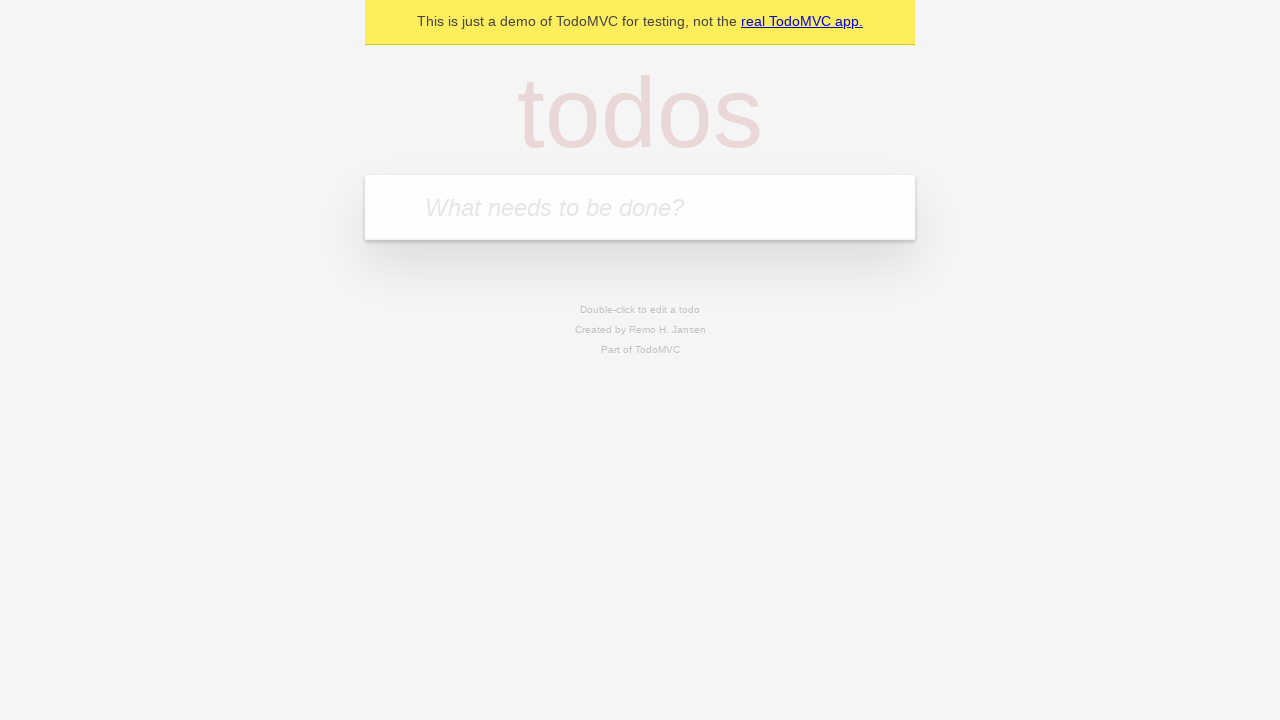

Filled todo input with 'buy some cheese' on internal:attr=[placeholder="What needs to be done?"i]
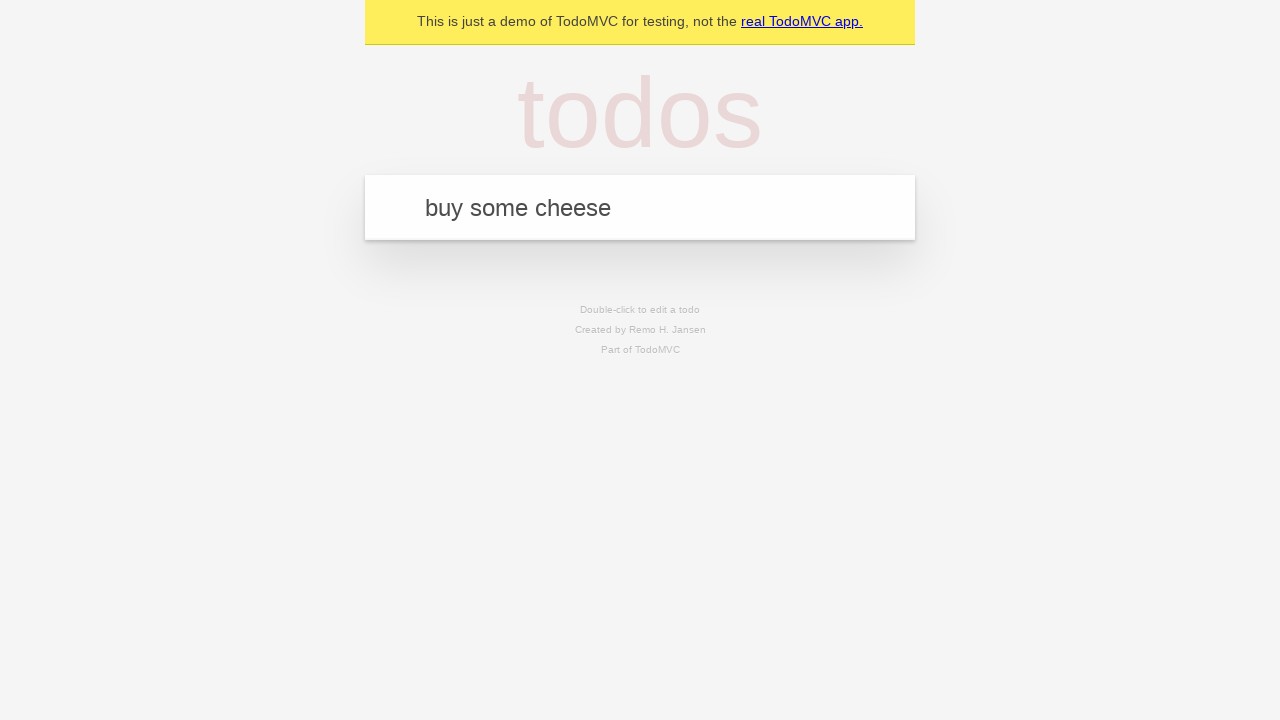

Pressed Enter to add first todo item on internal:attr=[placeholder="What needs to be done?"i]
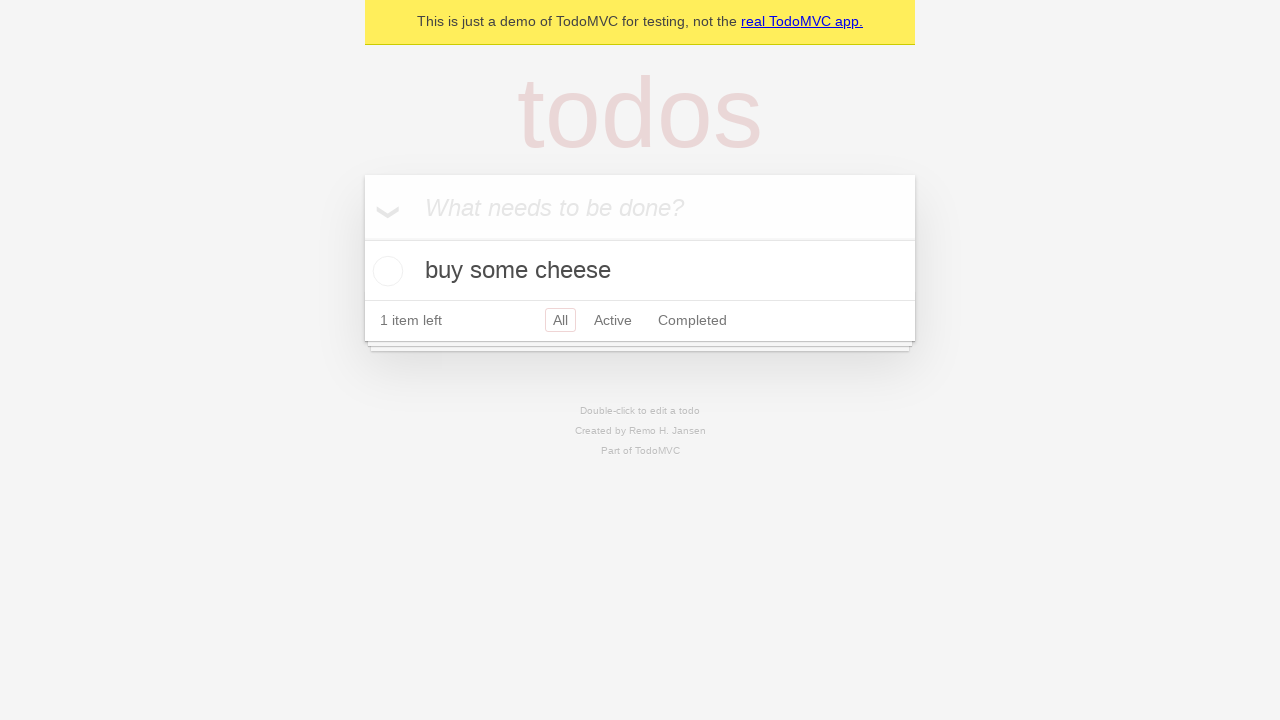

Todo counter element appeared after adding first item
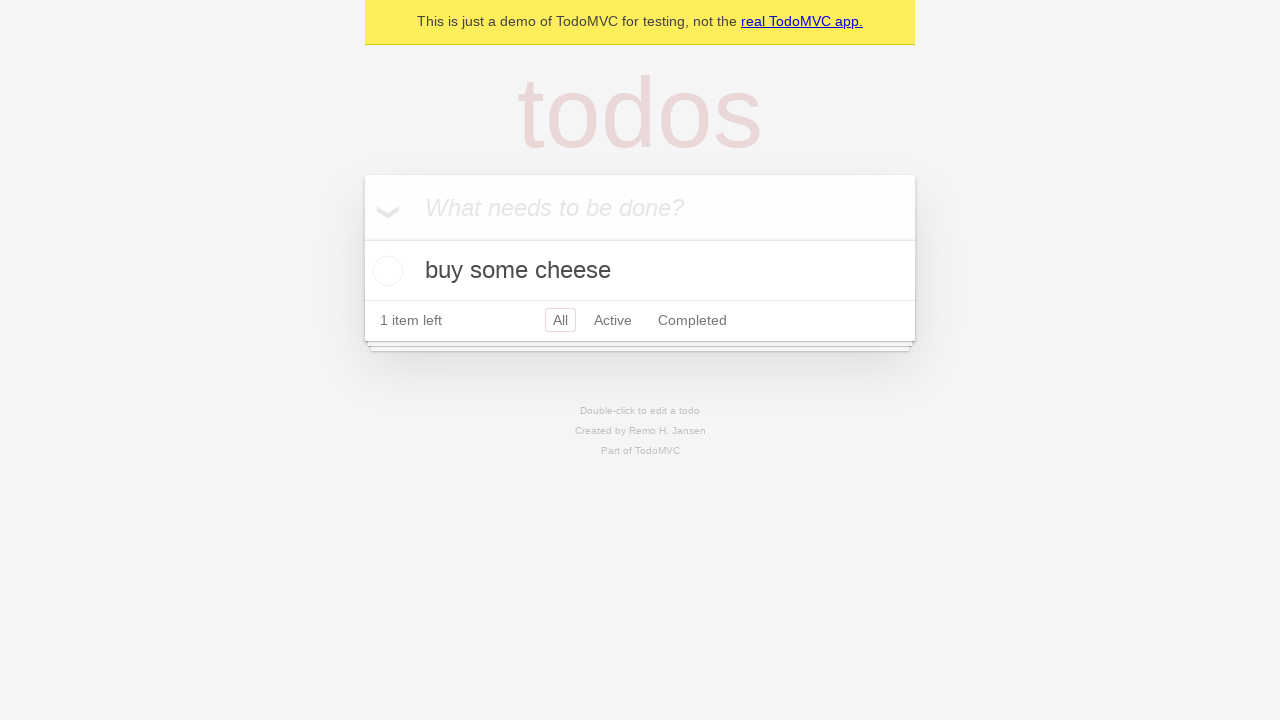

Filled todo input with 'feed the cat' on internal:attr=[placeholder="What needs to be done?"i]
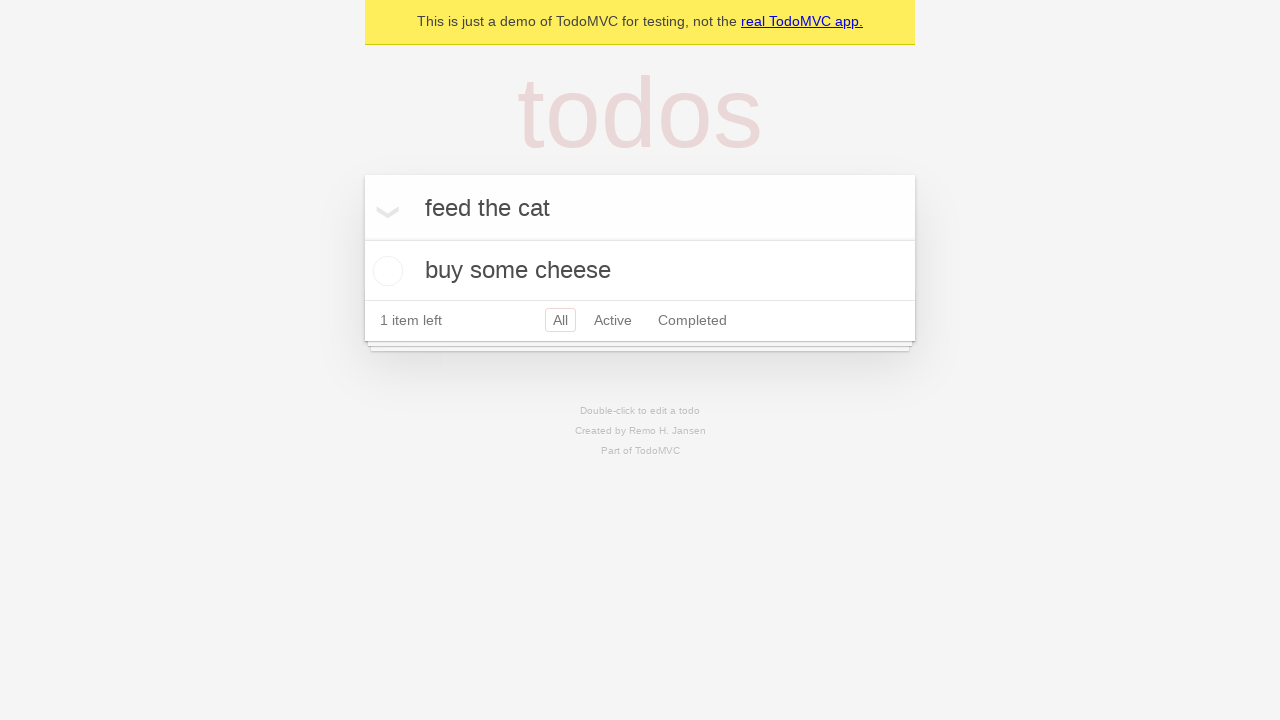

Pressed Enter to add second todo item on internal:attr=[placeholder="What needs to be done?"i]
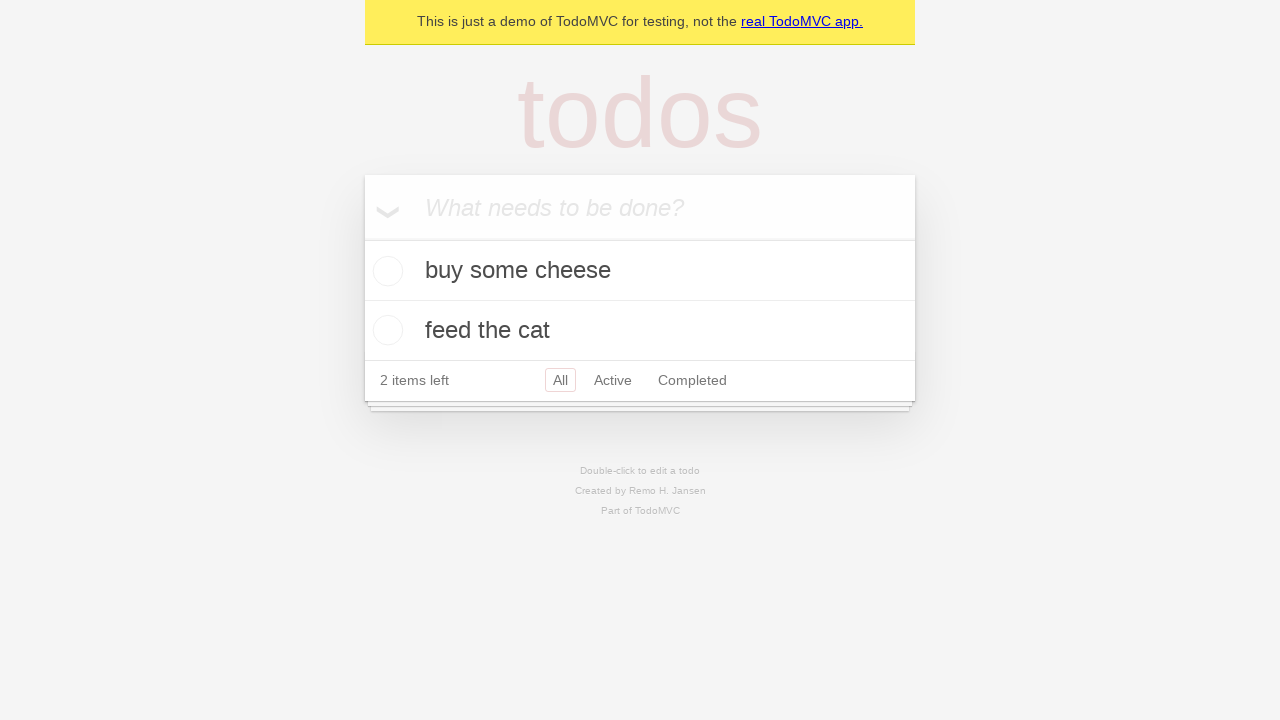

Second todo item appeared in the list
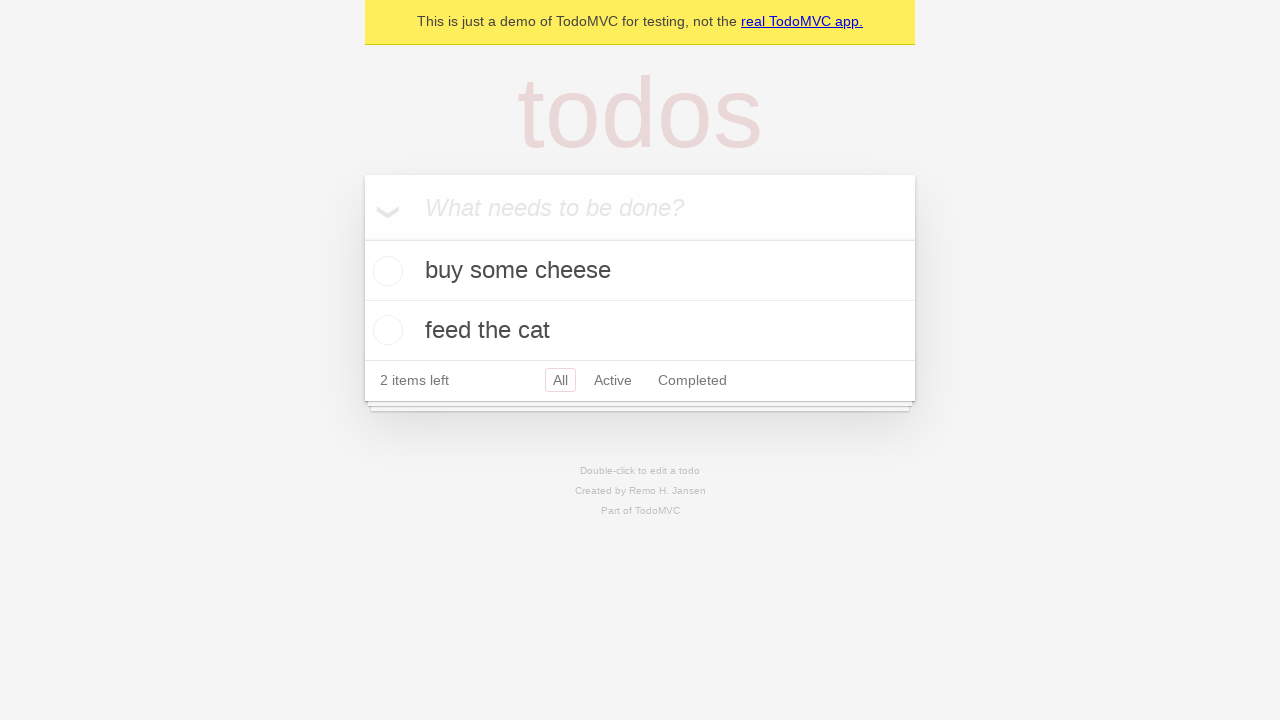

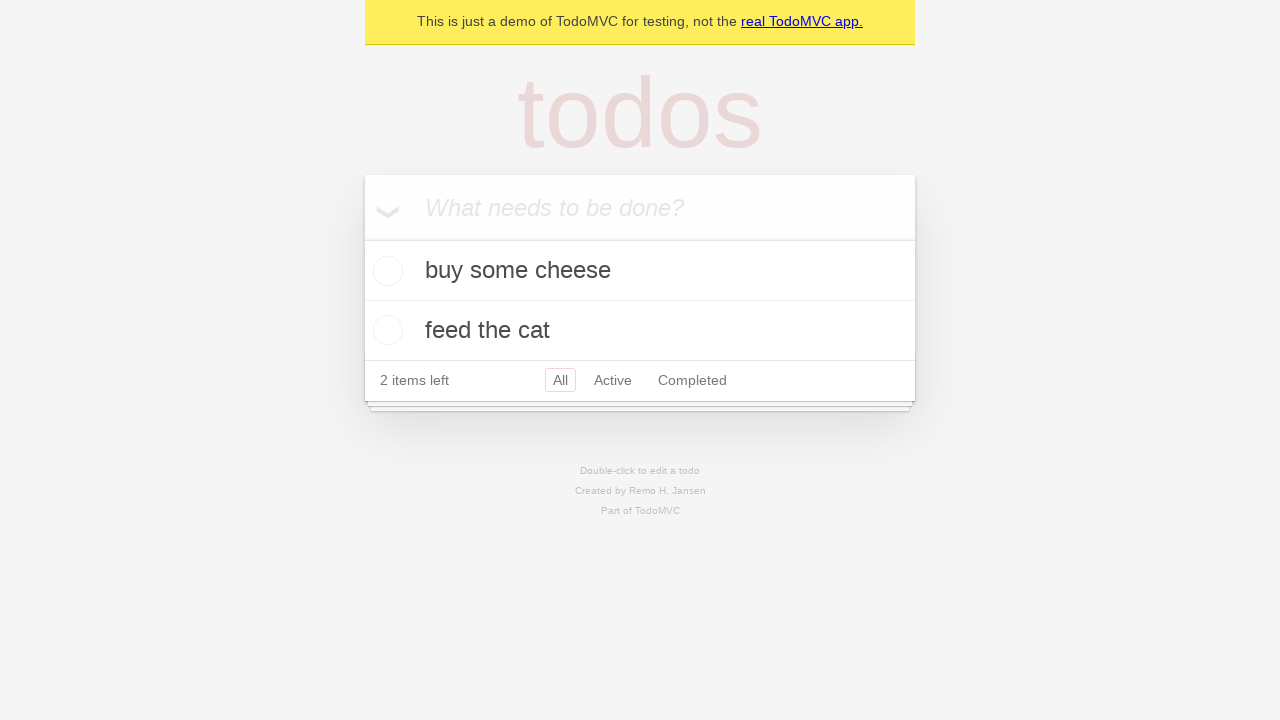